Tests browser window handling by opening a new tab, reading content, closing it, then opening a new window and reading content

Starting URL: https://demoqa.com/browser-windows

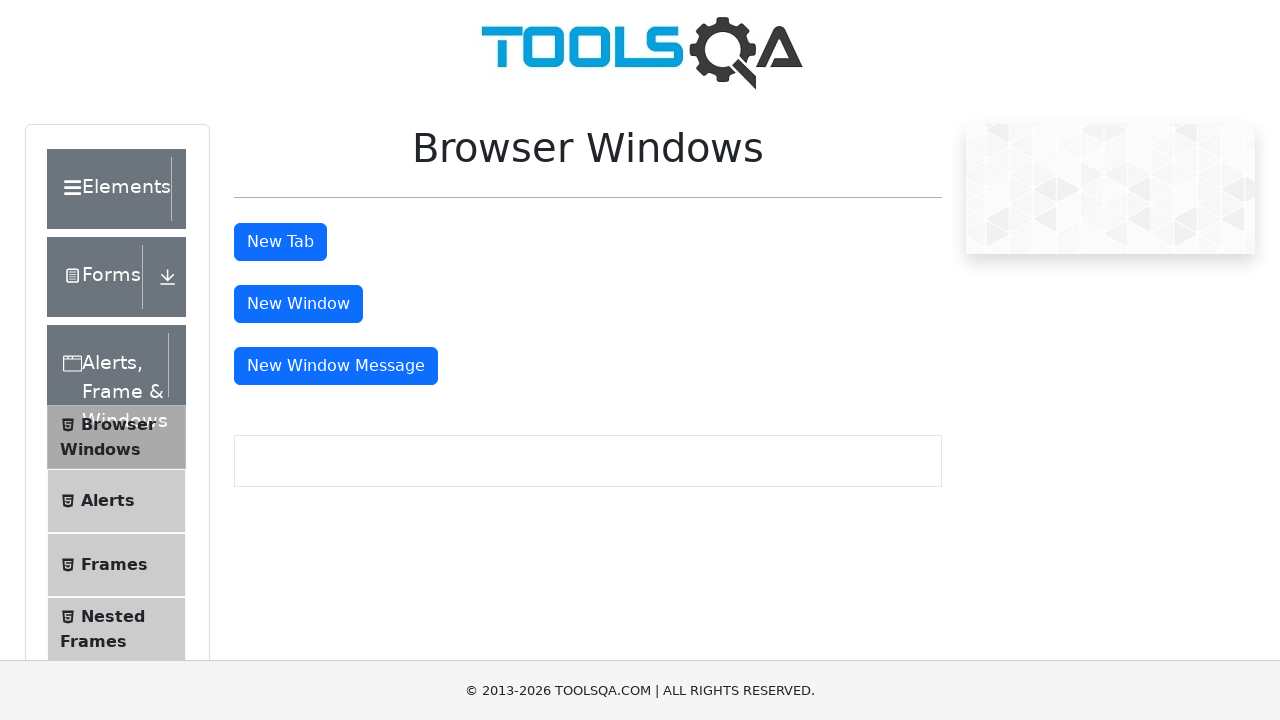

Clicked tab button to open new tab at (280, 242) on #tabButton
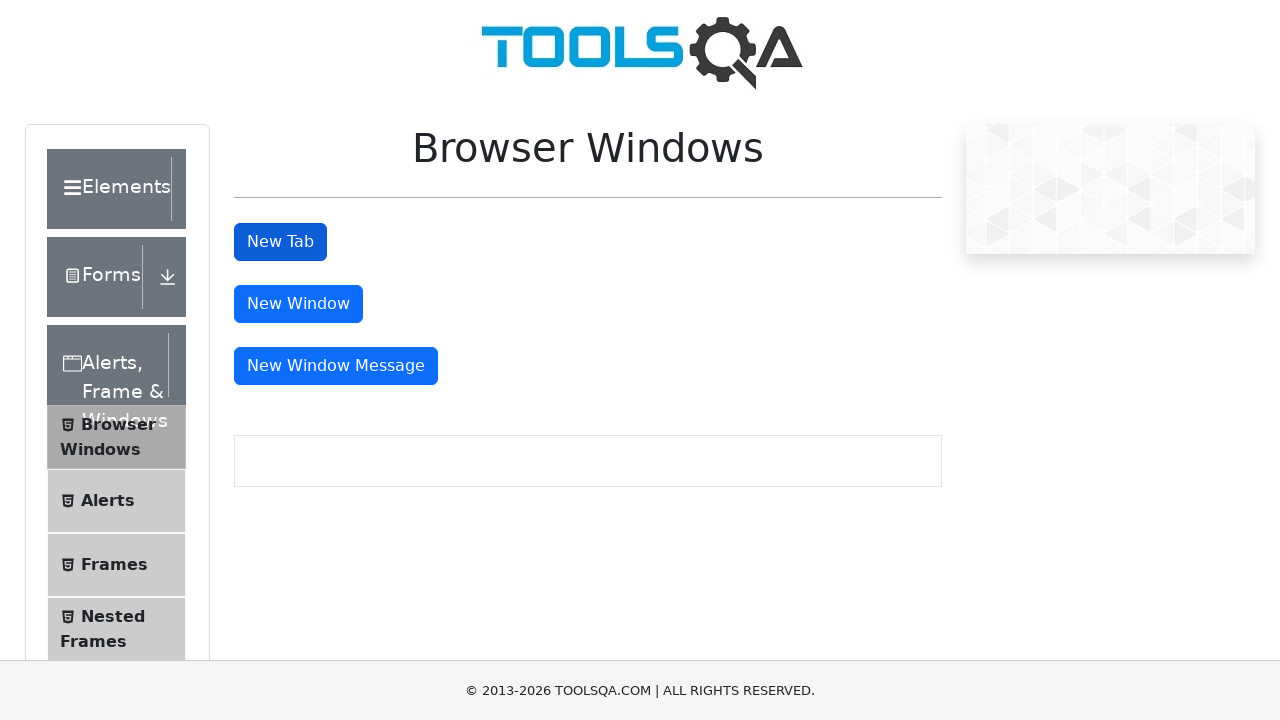

New tab opened and captured
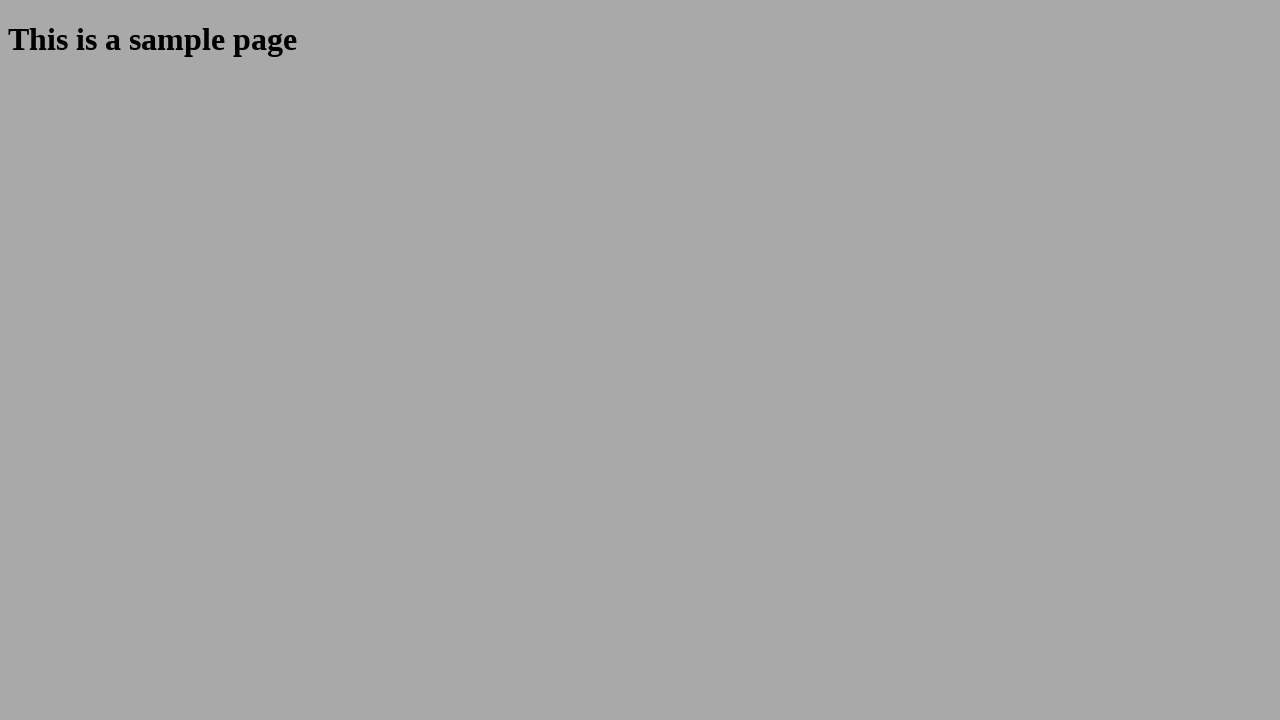

New tab content loaded - sample heading found
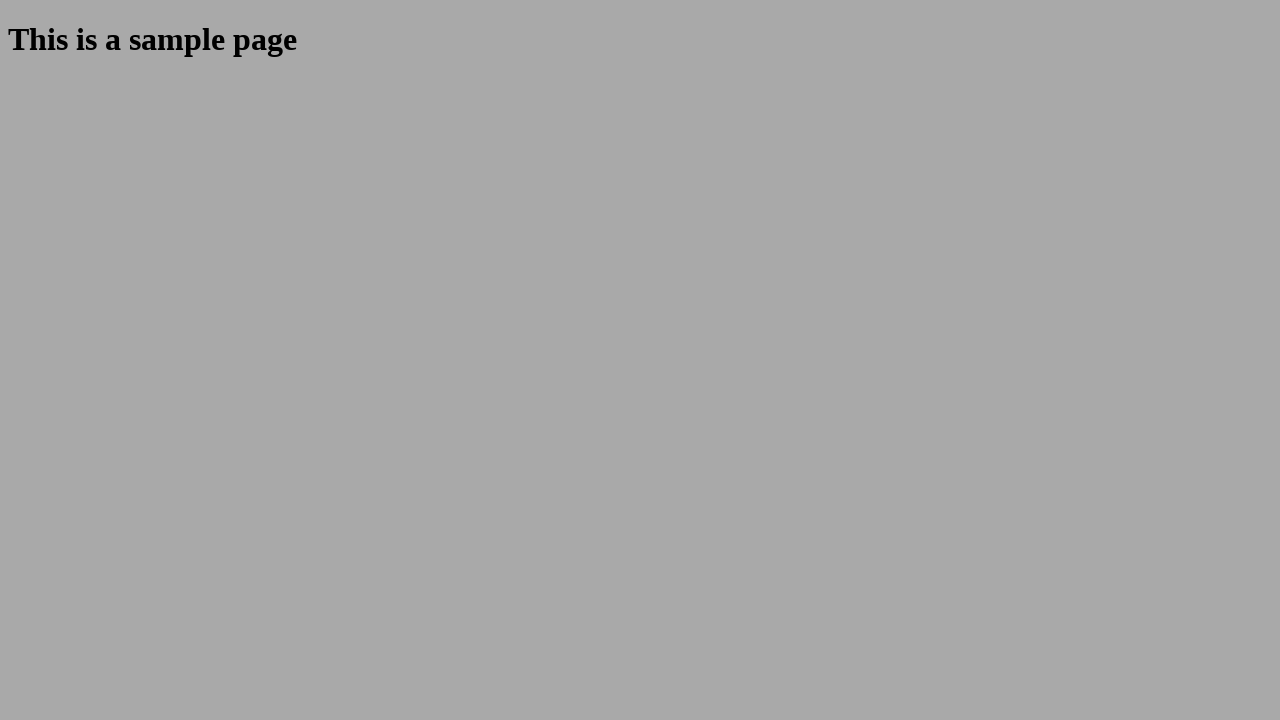

Closed new tab
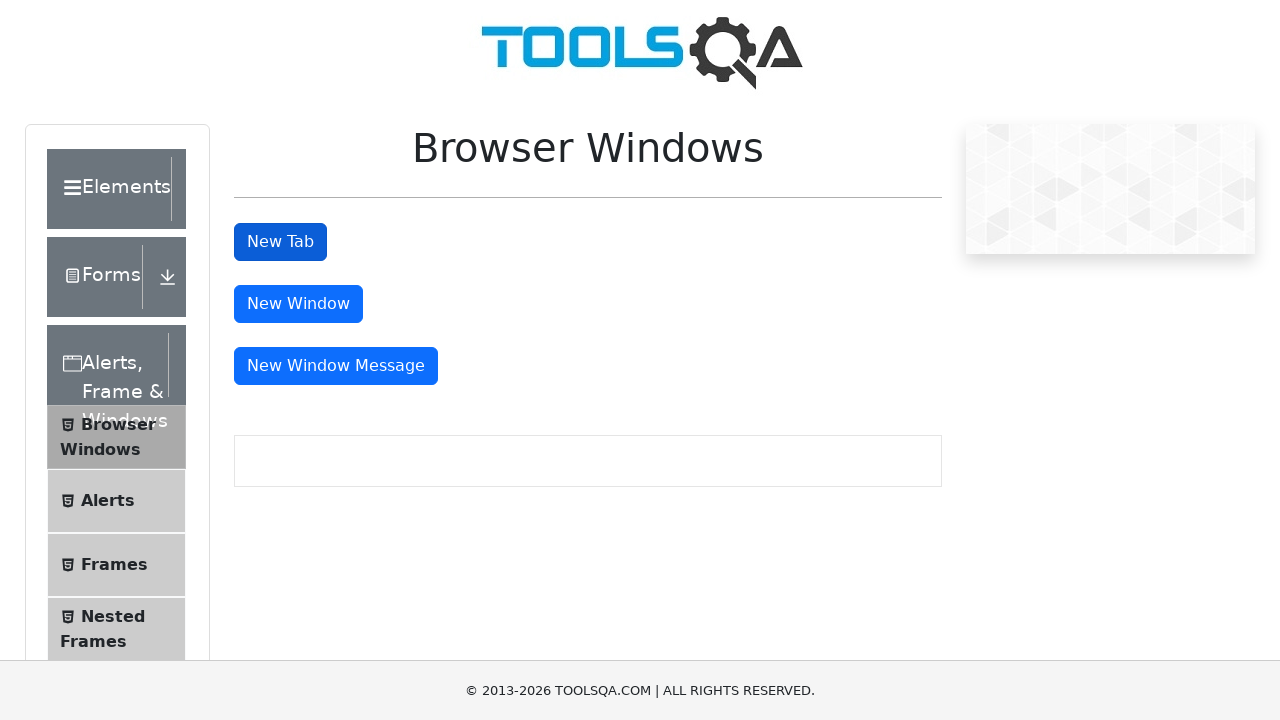

Clicked window button to open new window at (298, 304) on #windowButton
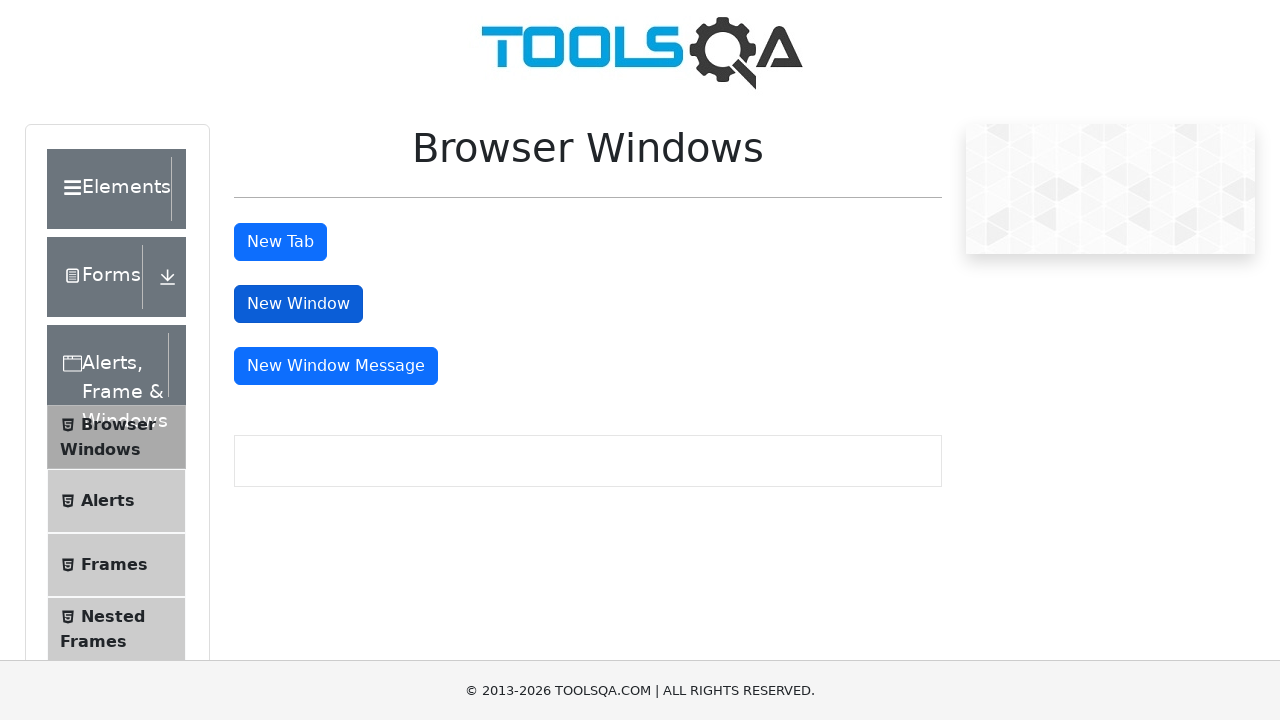

New window opened and captured
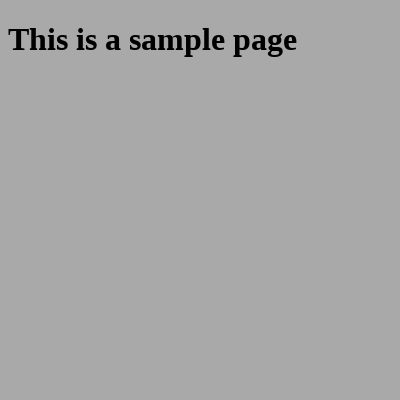

New window content loaded - sample heading found
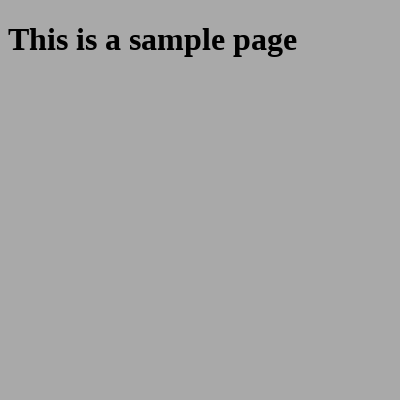

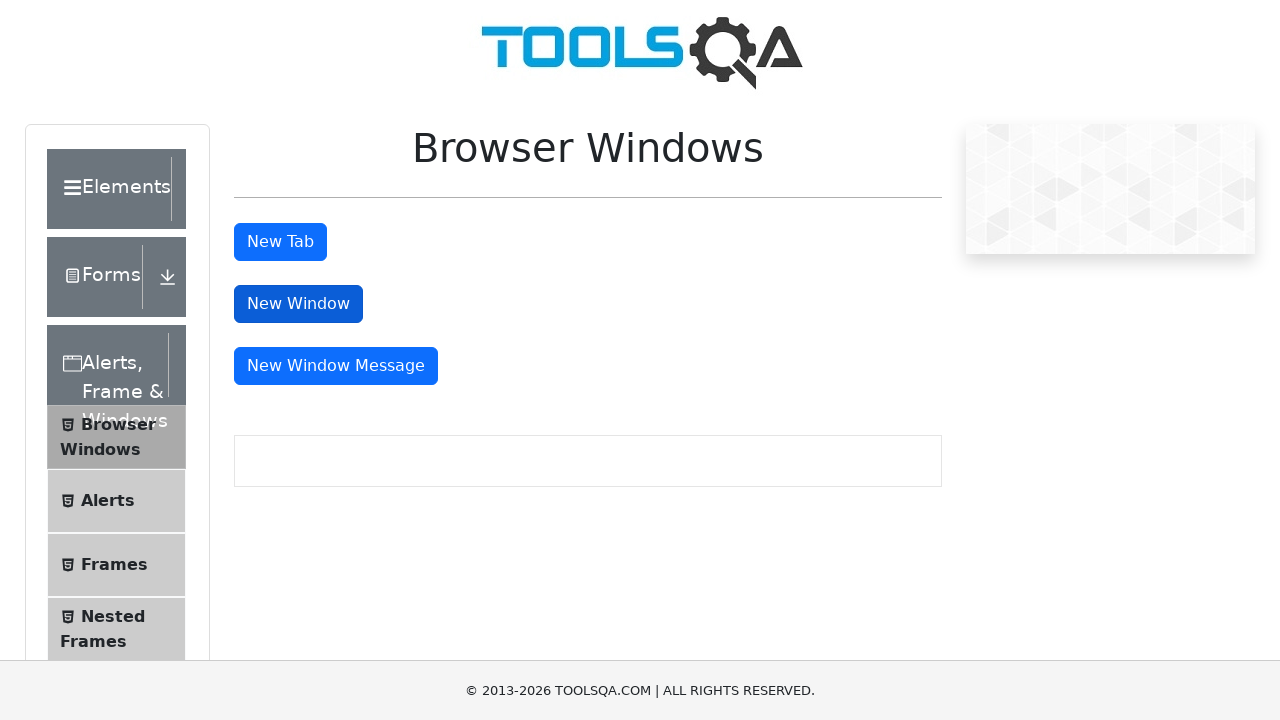